Tests a URL shortener decoder tool by entering a shortened URL into a form, submitting it, and waiting for the decoded result to appear

Starting URL: https://prozavr.ru/tools/rasshifrovka-korotkih-ssilok.php

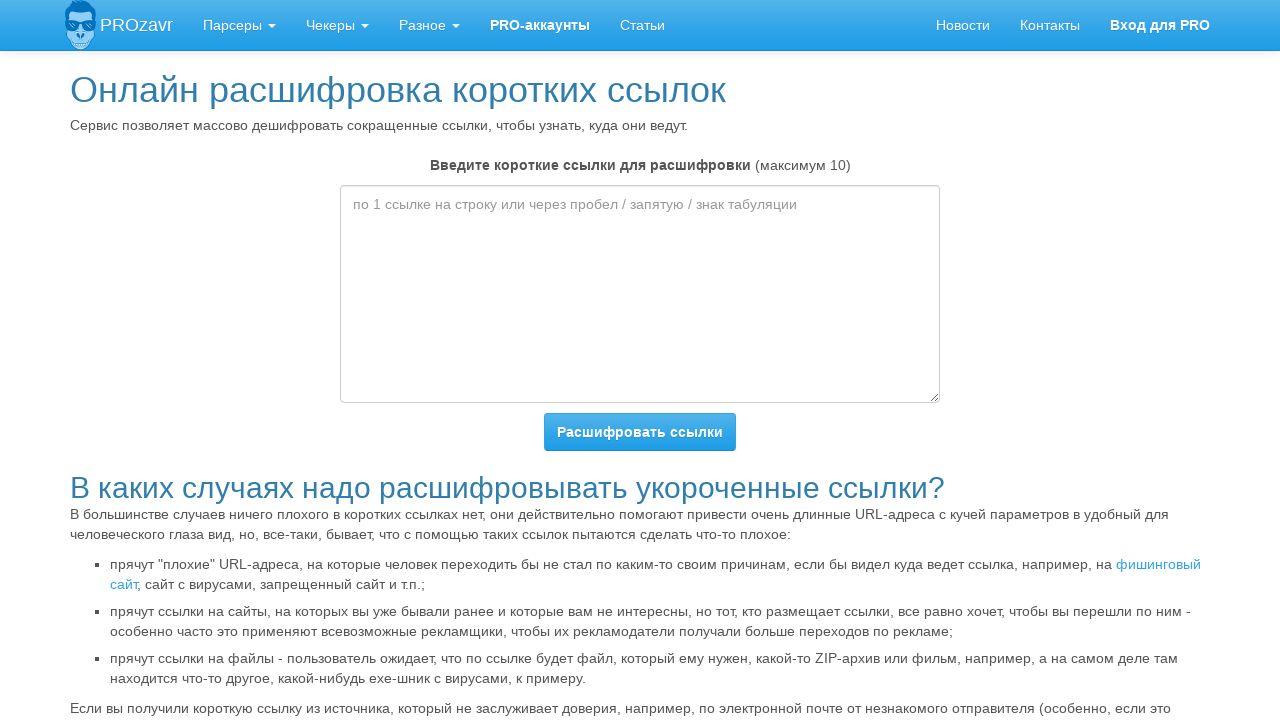

Filled textarea with shortened URL 'https://bit.ly/3xY7z9K' on //*[@id="content"]/form/table/tbody/tr[1]/td/textarea
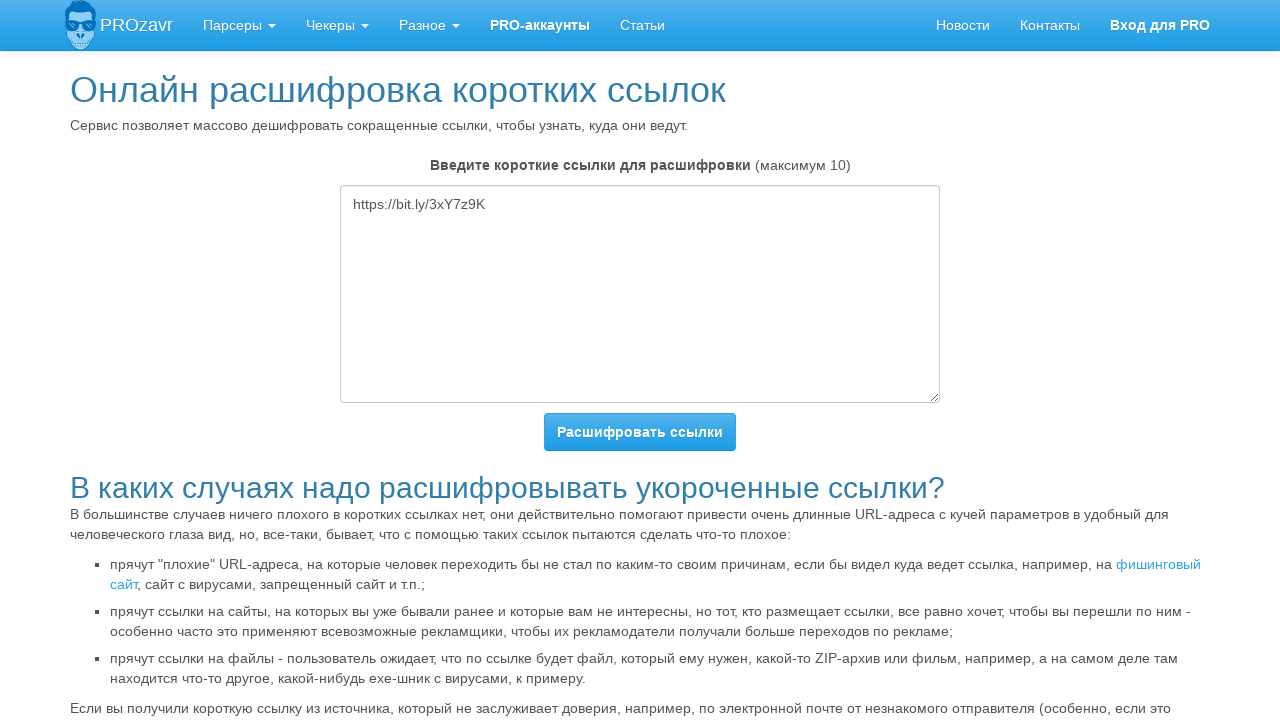

Pressed Enter to submit the form on //*[@id="content"]/form/table/tbody/tr[1]/td/textarea
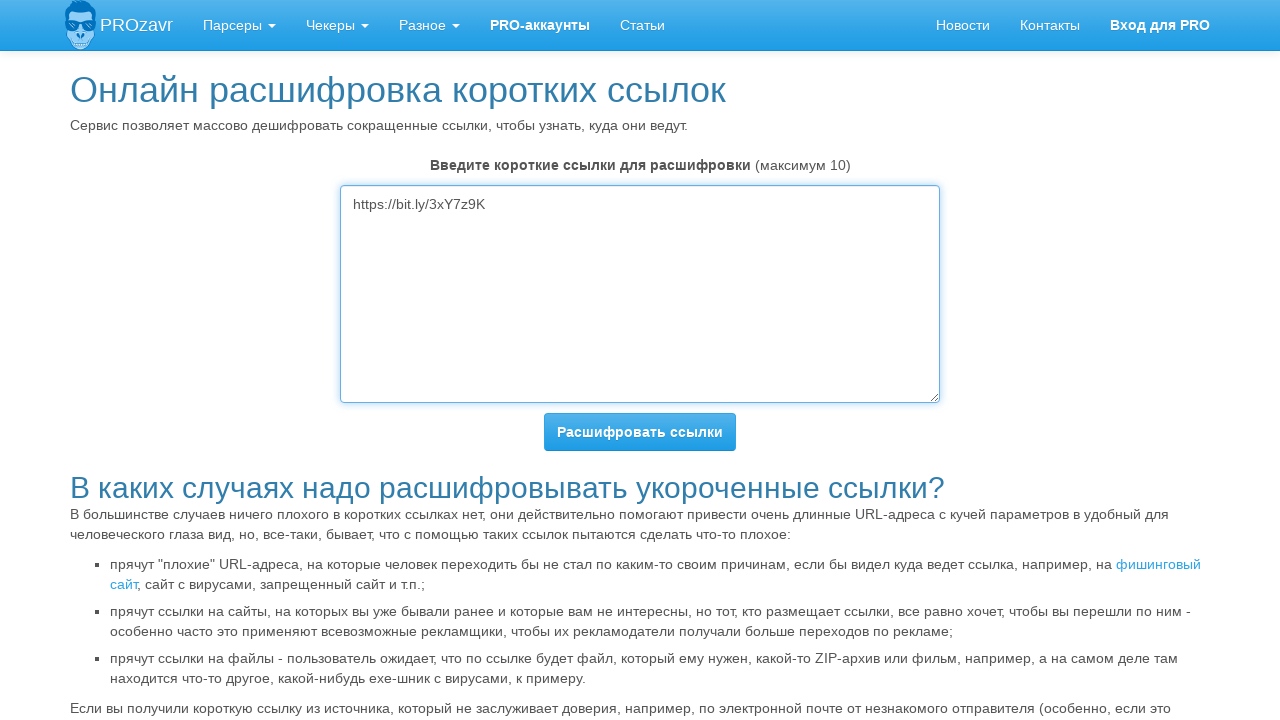

Clicked the decode button at (640, 432) on xpath=//*[@id="id_button"]
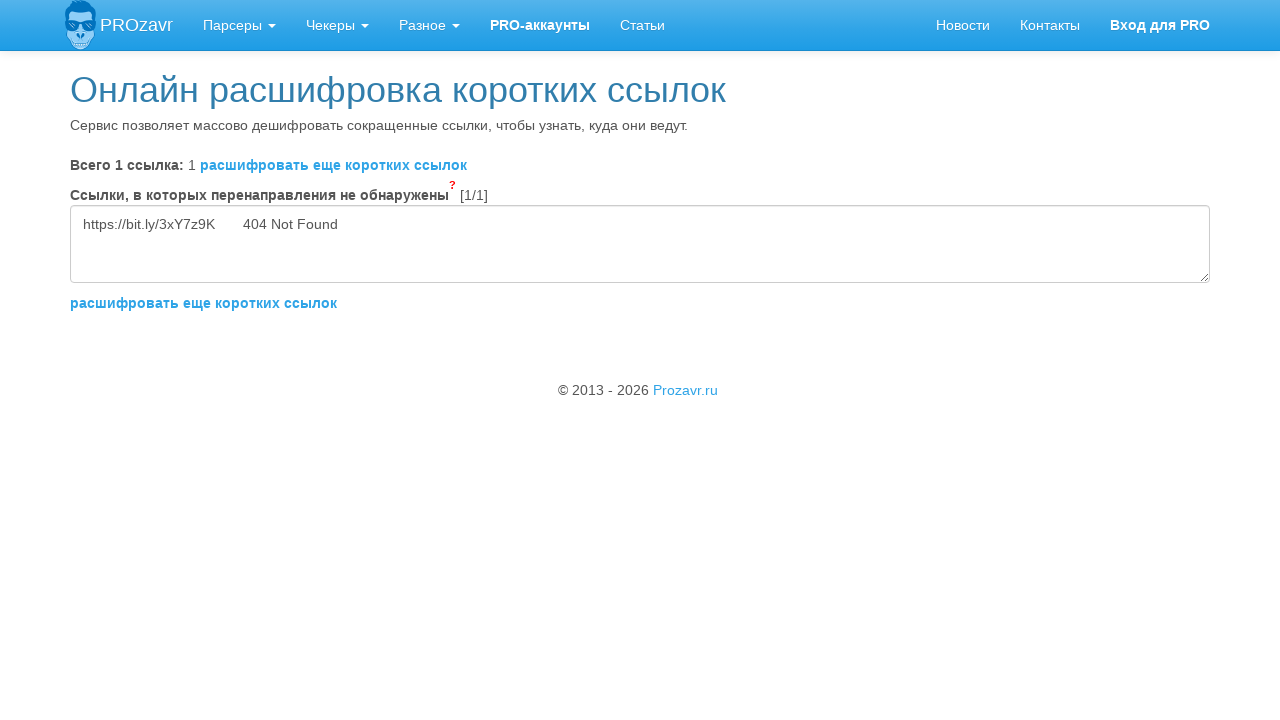

Waited 1 second for decoding process
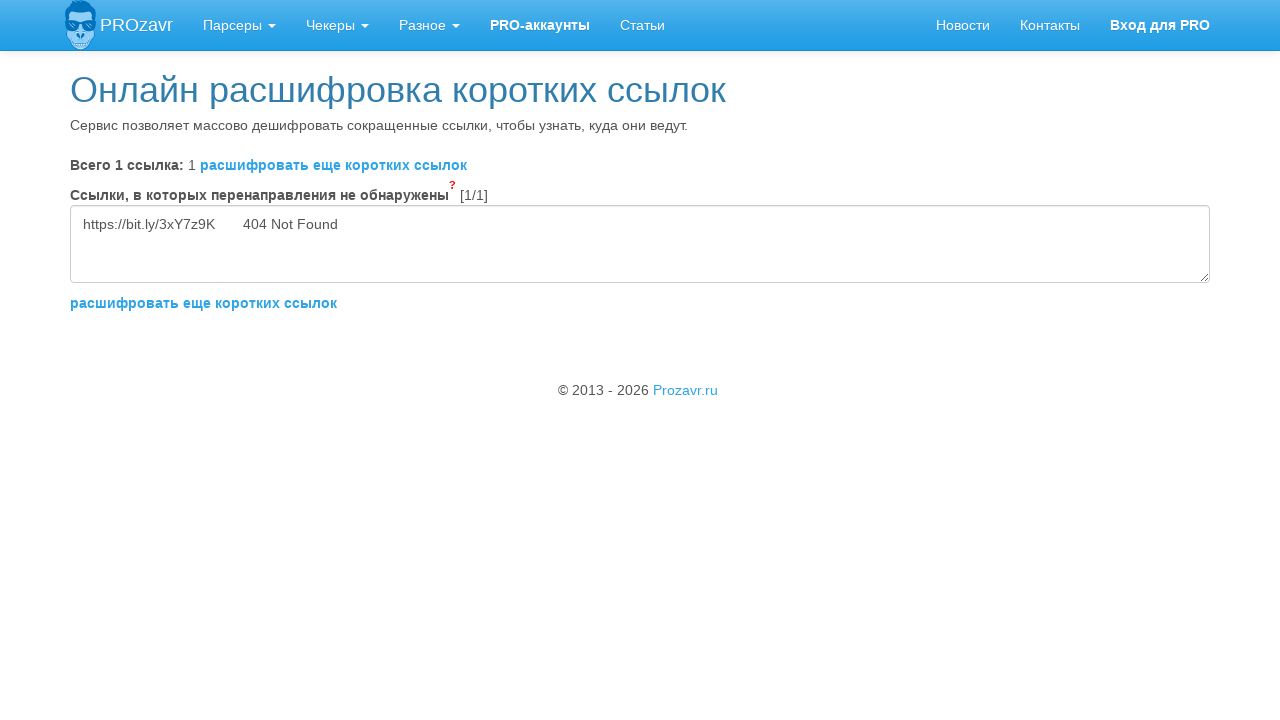

Result textarea appeared with decoded URL
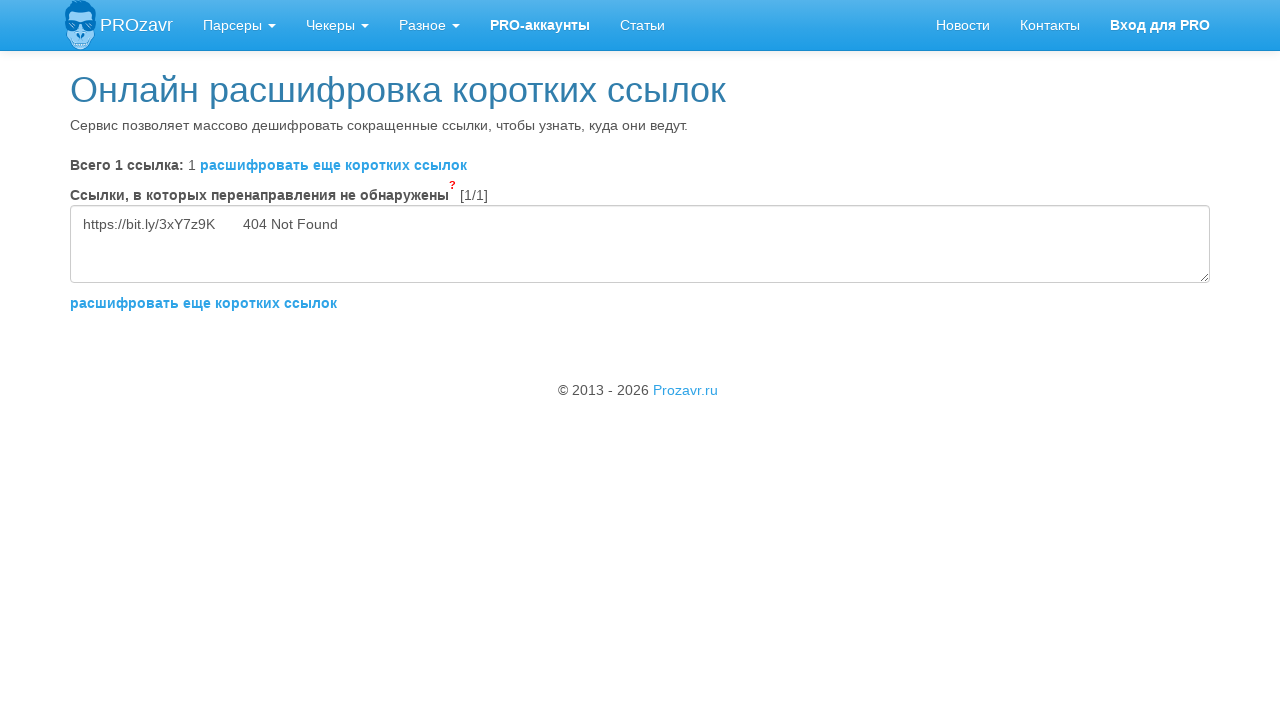

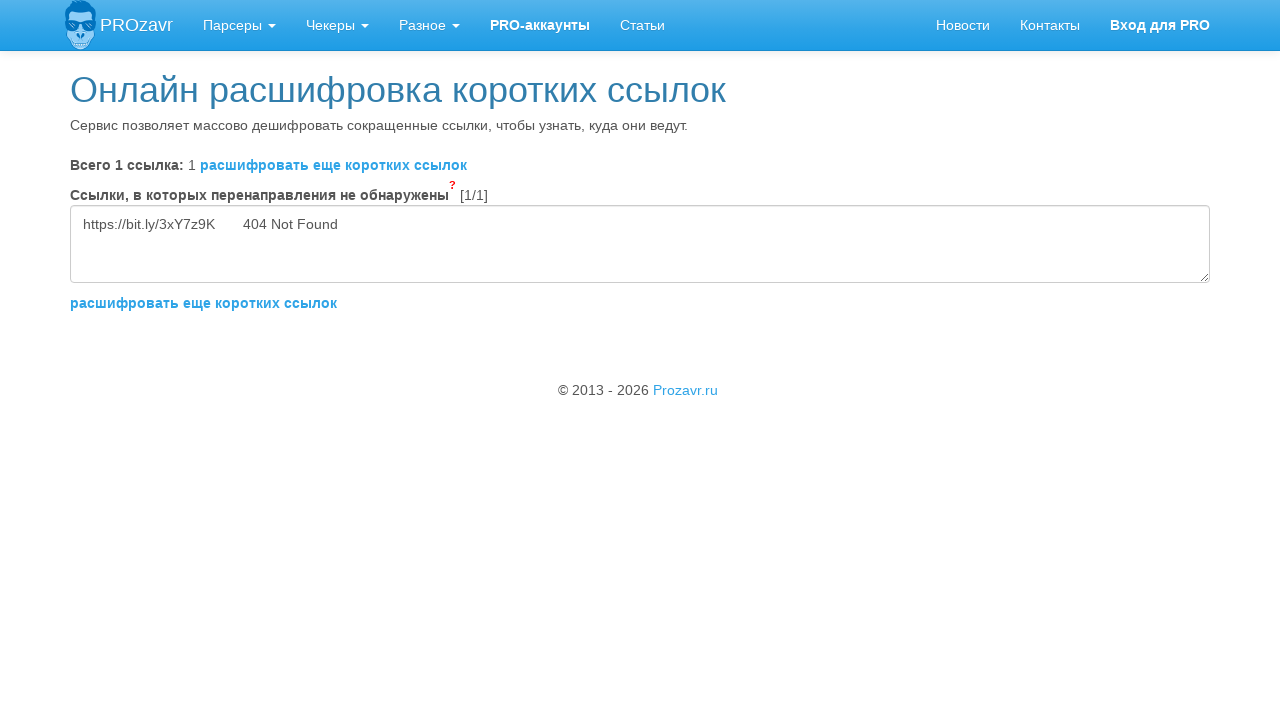